Tests checkbox selection, radio button interaction, and passenger count selection on a travel booking form

Starting URL: https://rahulshettyacademy.com/dropdownsPractise/

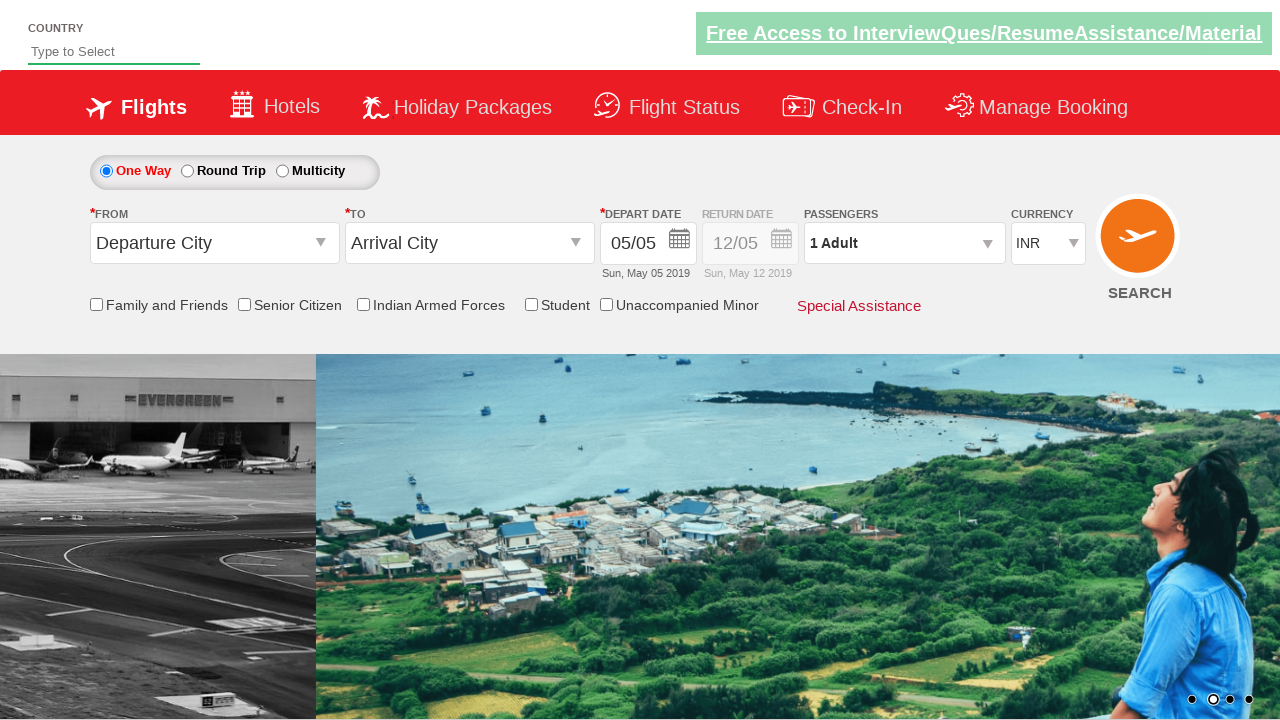

Verified senior citizen checkbox is initially unchecked
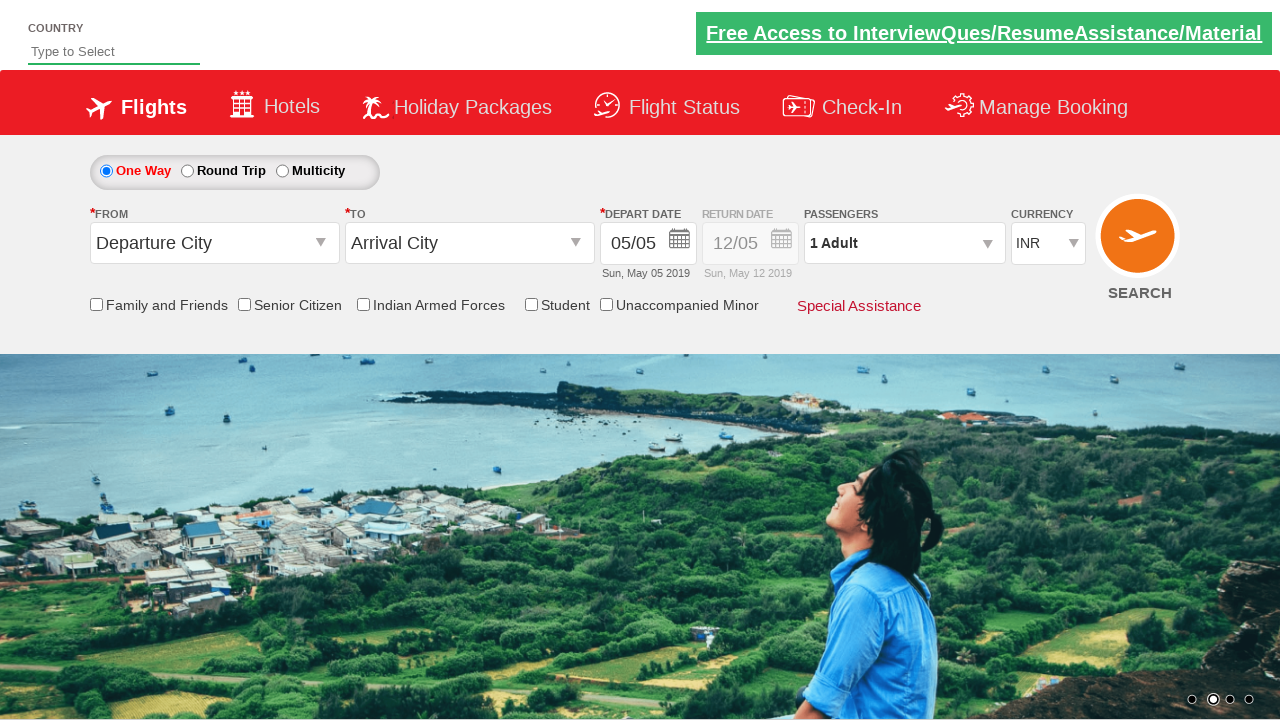

Clicked senior citizen checkbox at (244, 304) on input[id='ctl00_mainContent_chk_SeniorCitizenDiscount']
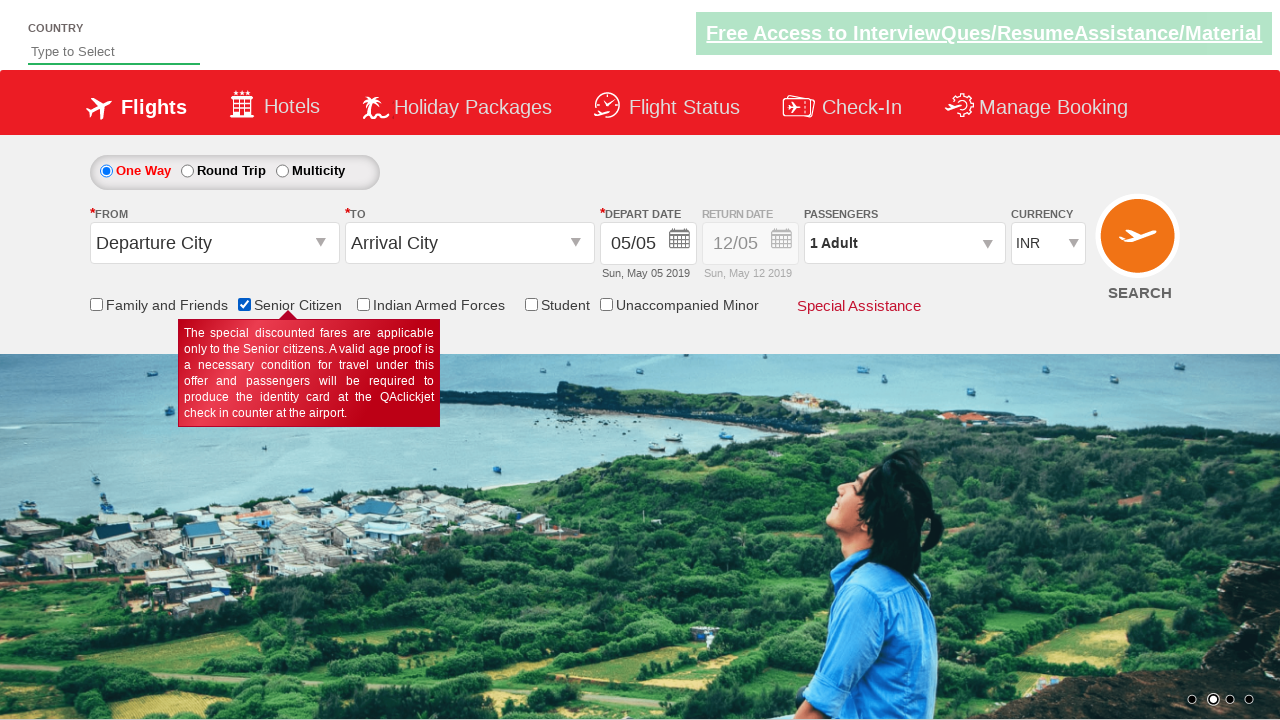

Verified senior citizen checkbox is now checked
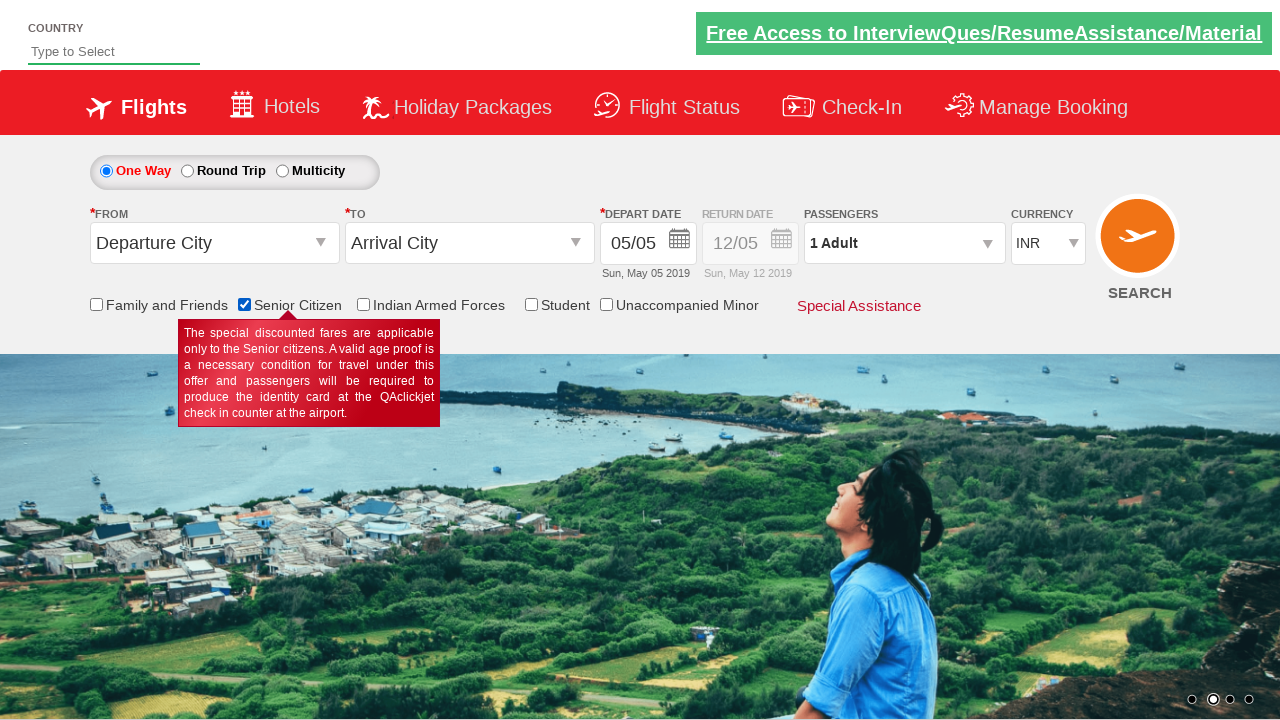

Clicked round trip radio button at (187, 171) on #ctl00_mainContent_rbtnl_Trip_1
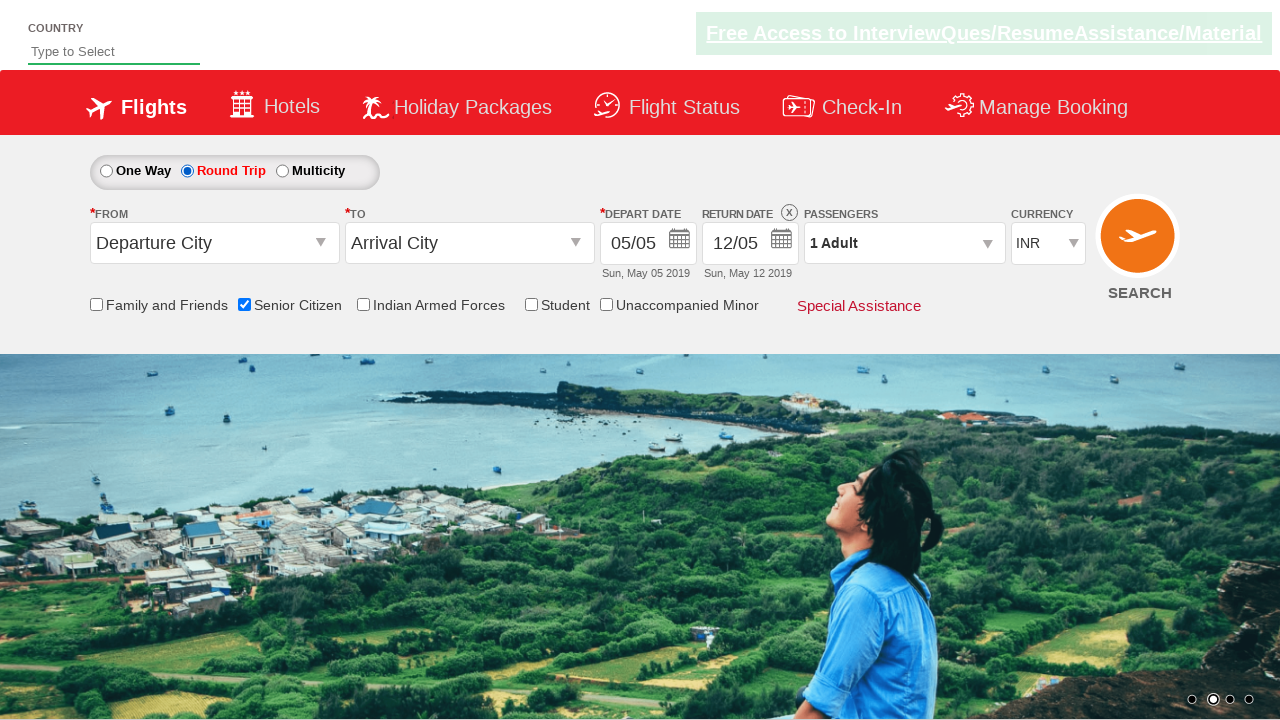

Verified return date div is enabled by checking style attribute
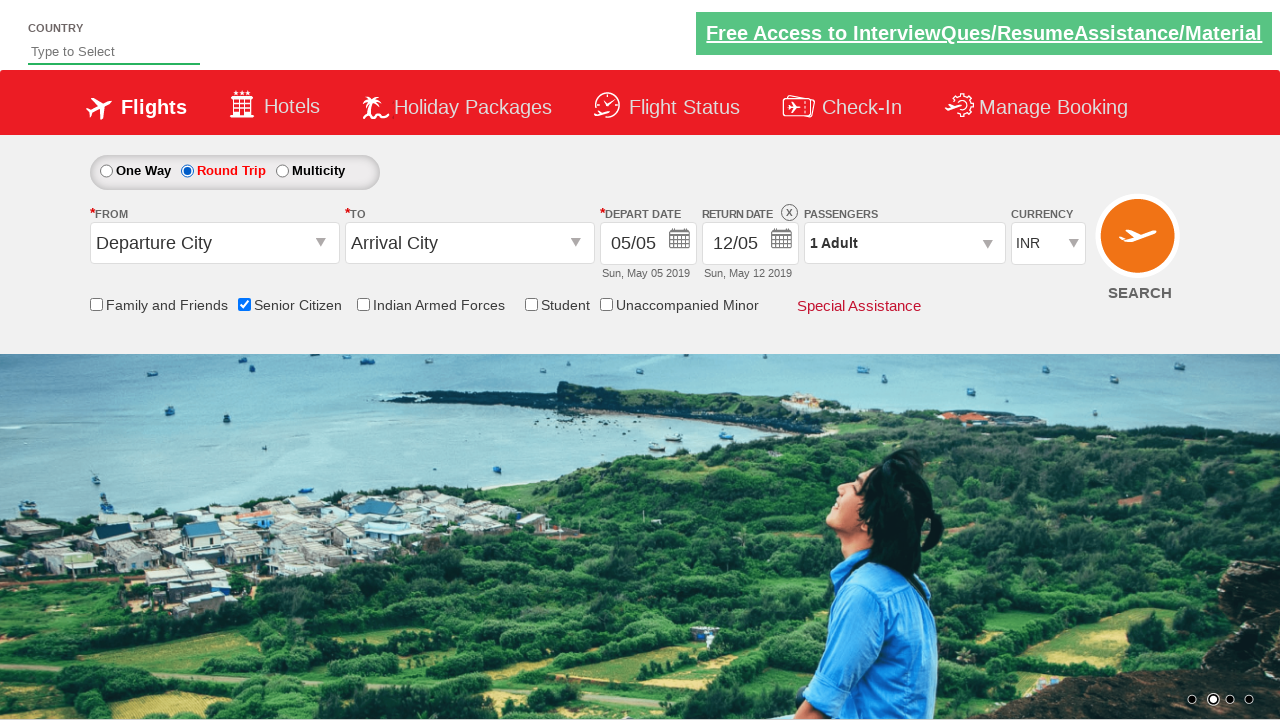

Clicked passenger info dropdown at (904, 243) on #divpaxinfo
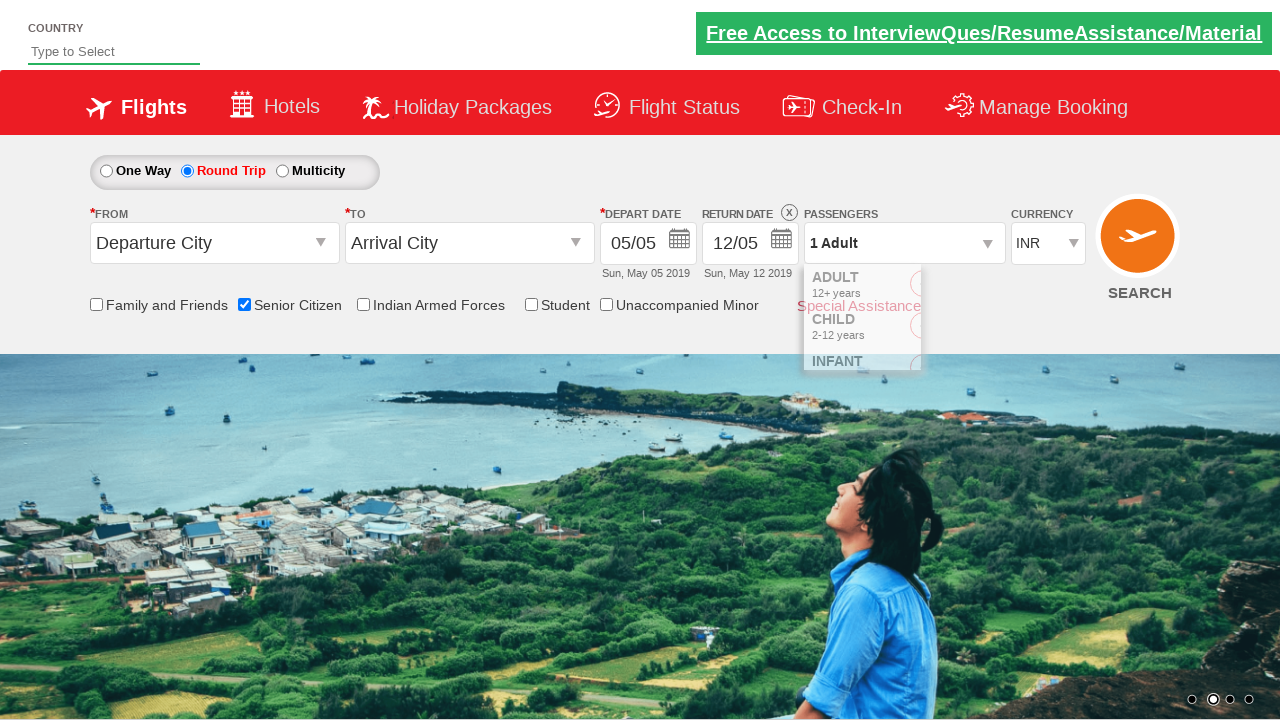

Waited 2 seconds for dropdown to be visible
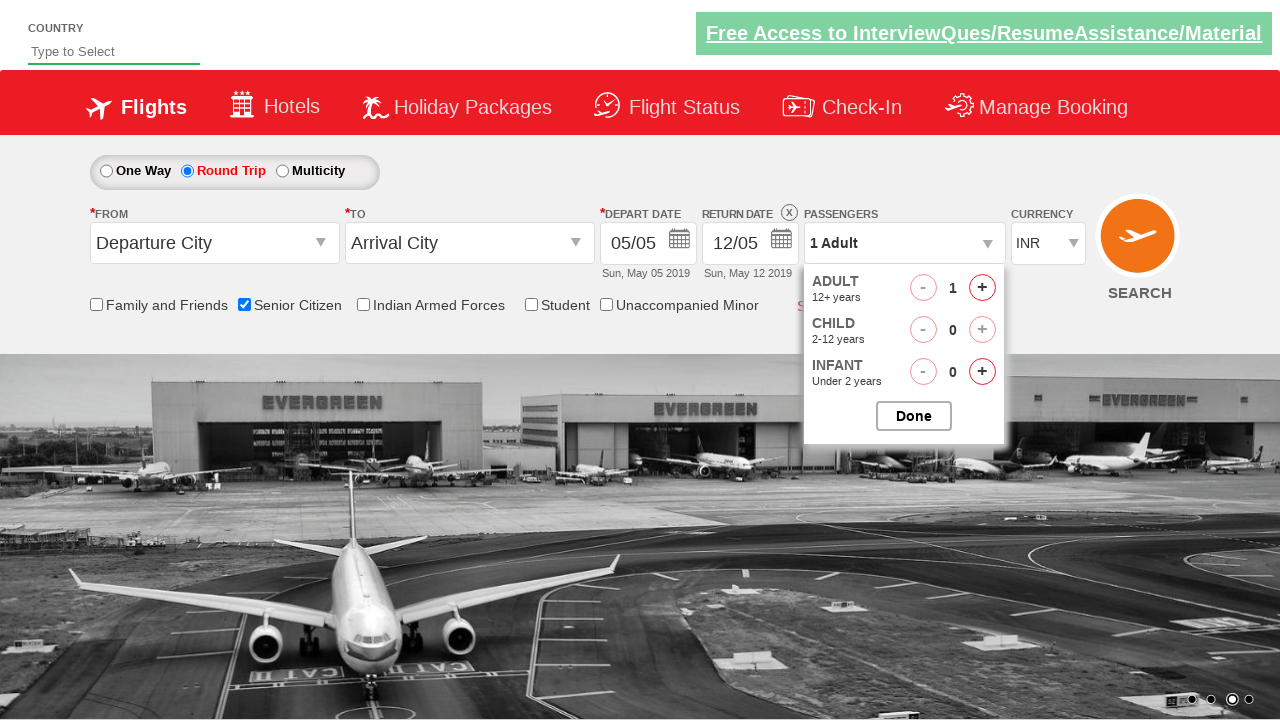

Clicked Add Adult button (iteration 1 of 4) at (982, 288) on #hrefIncAdt
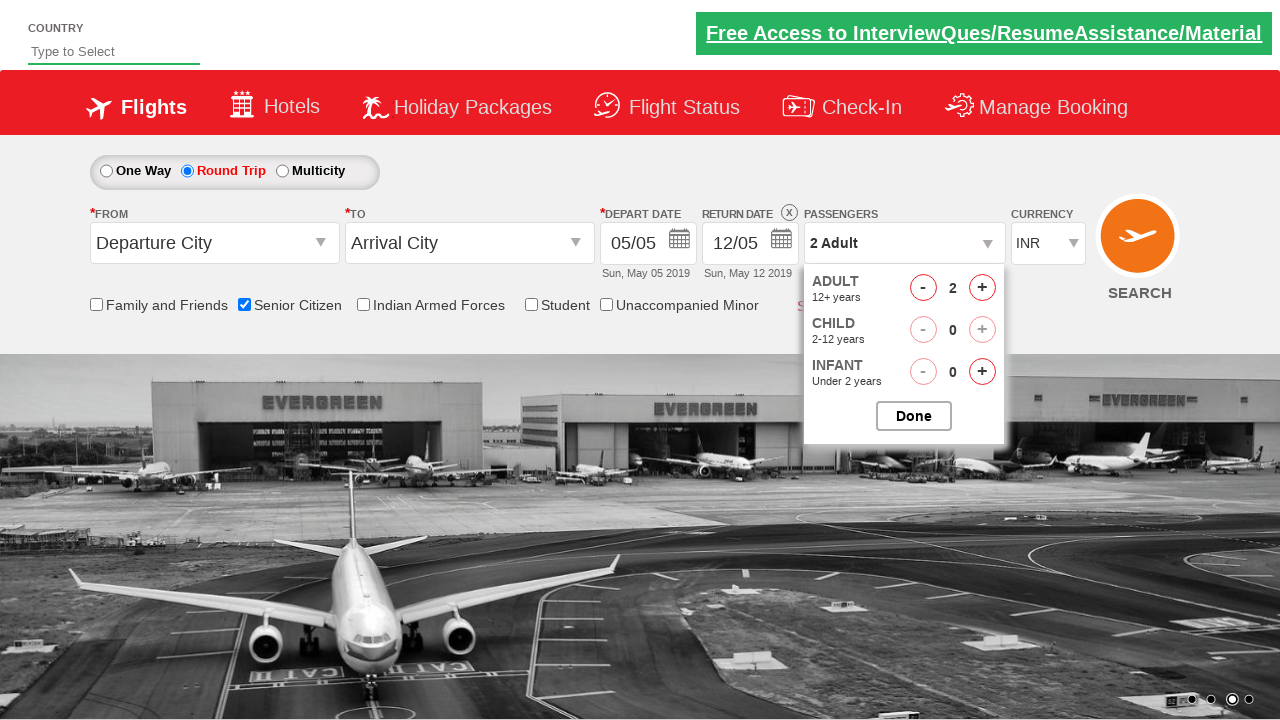

Clicked Add Adult button (iteration 2 of 4) at (982, 288) on #hrefIncAdt
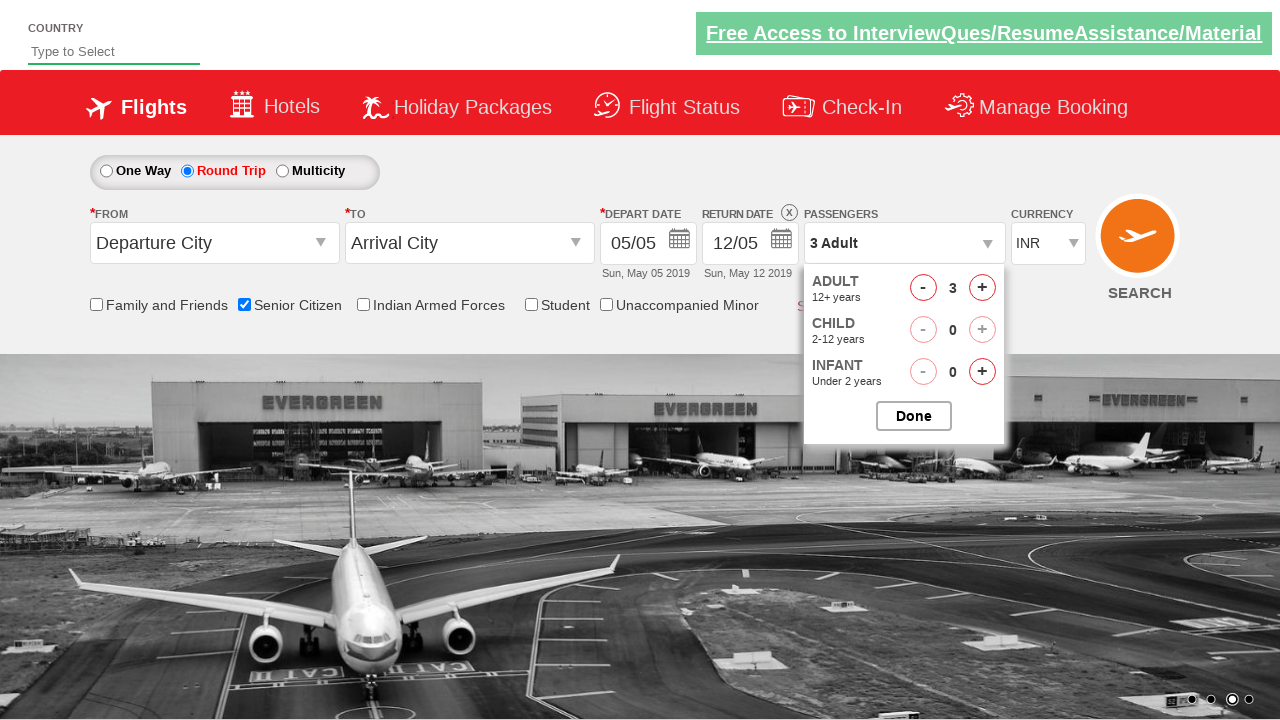

Clicked Add Adult button (iteration 3 of 4) at (982, 288) on #hrefIncAdt
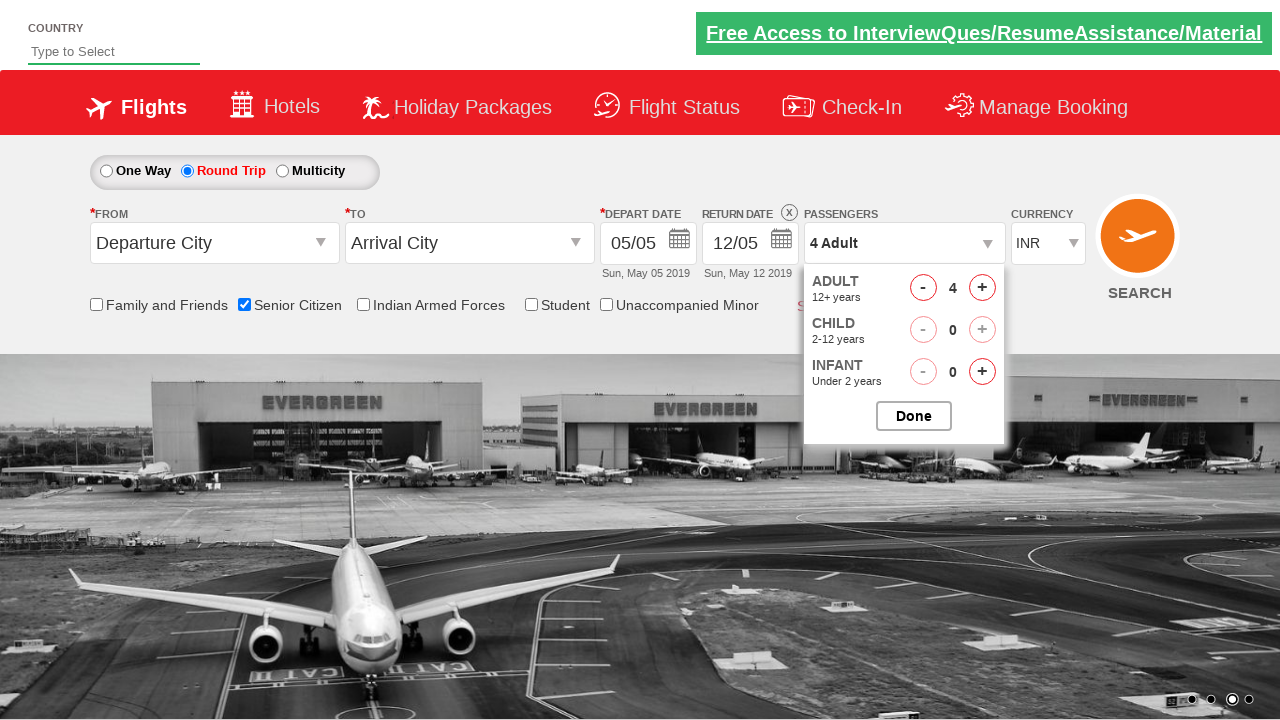

Clicked Add Adult button (iteration 4 of 4) at (982, 288) on #hrefIncAdt
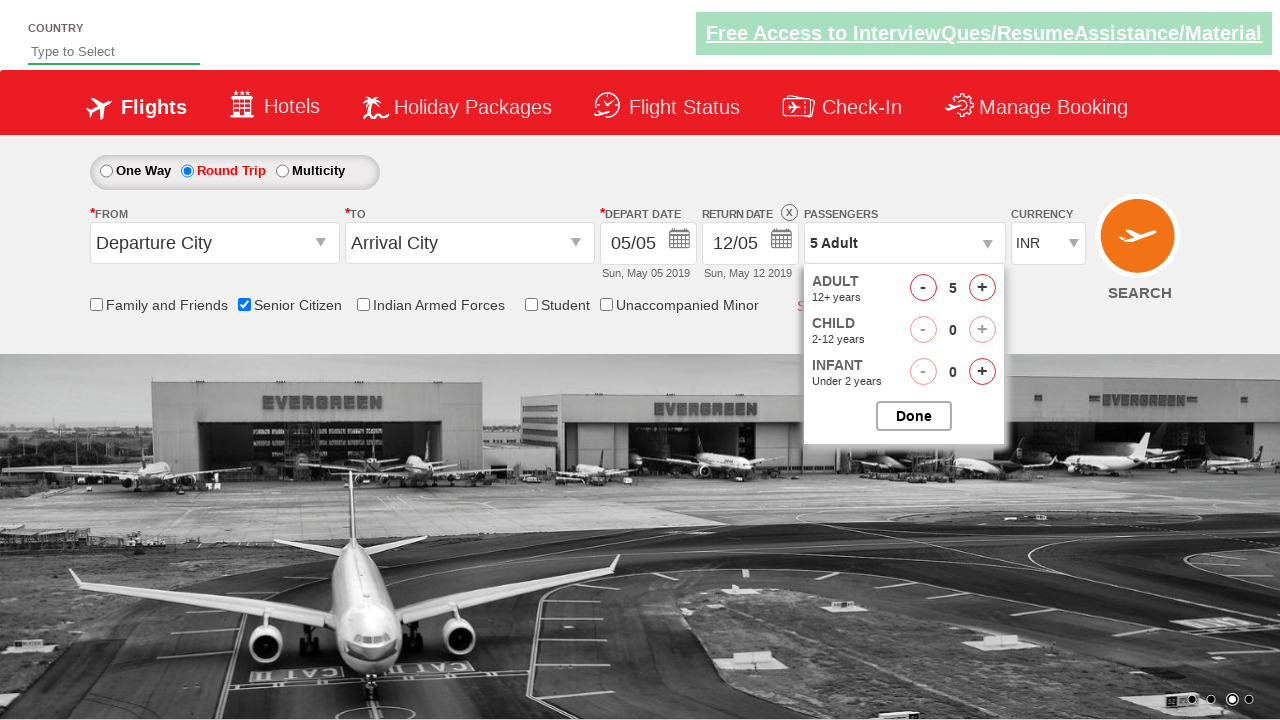

Closed passenger selection dropdown at (914, 416) on #btnclosepaxoption
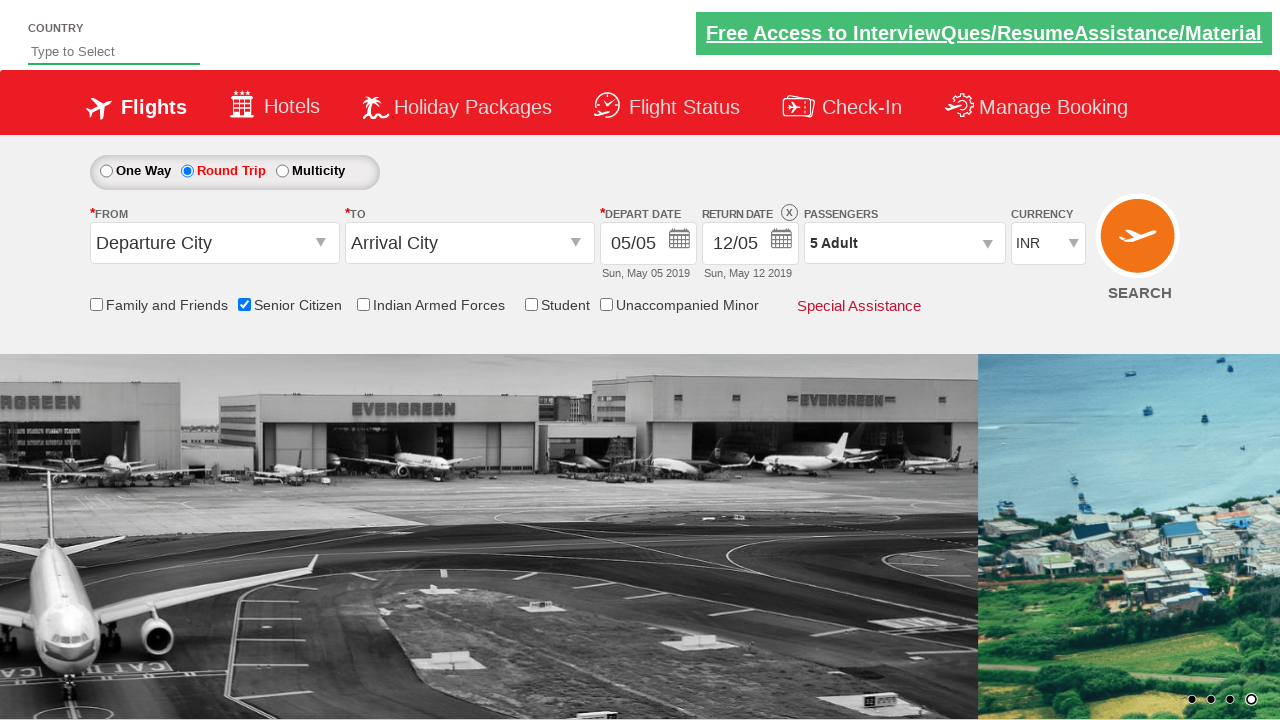

Verified passenger count displays '5 Adult'
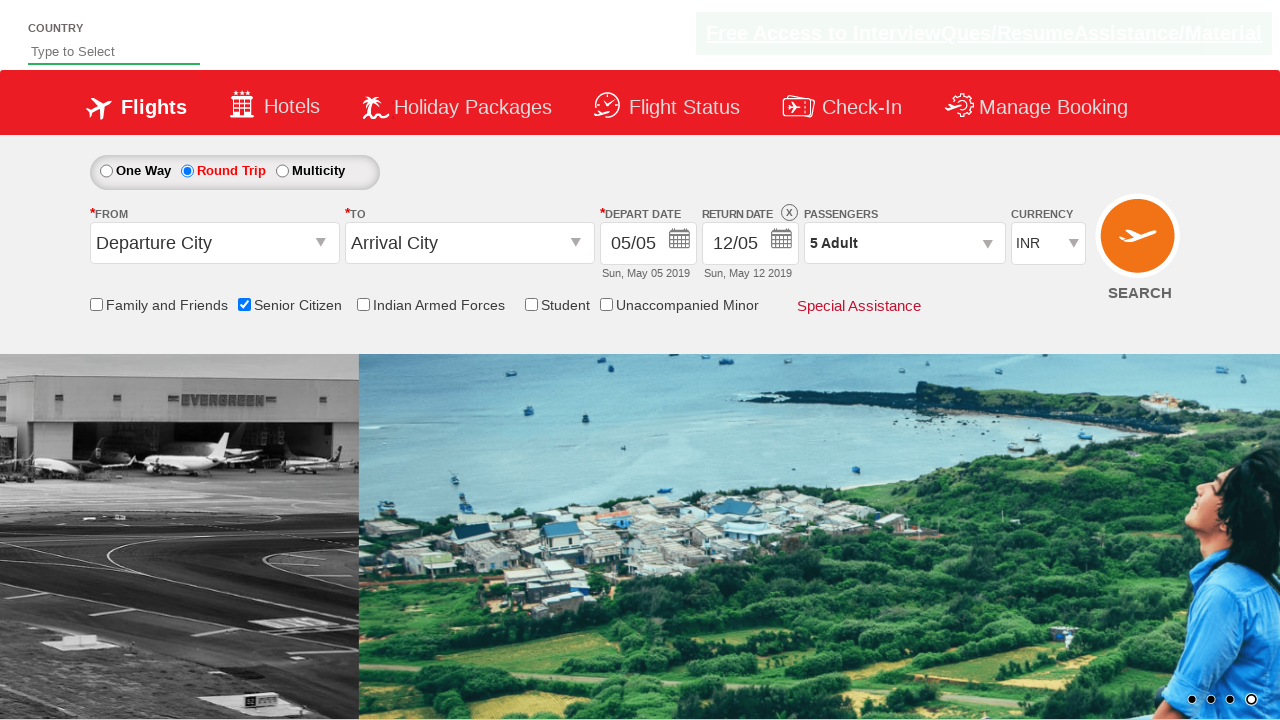

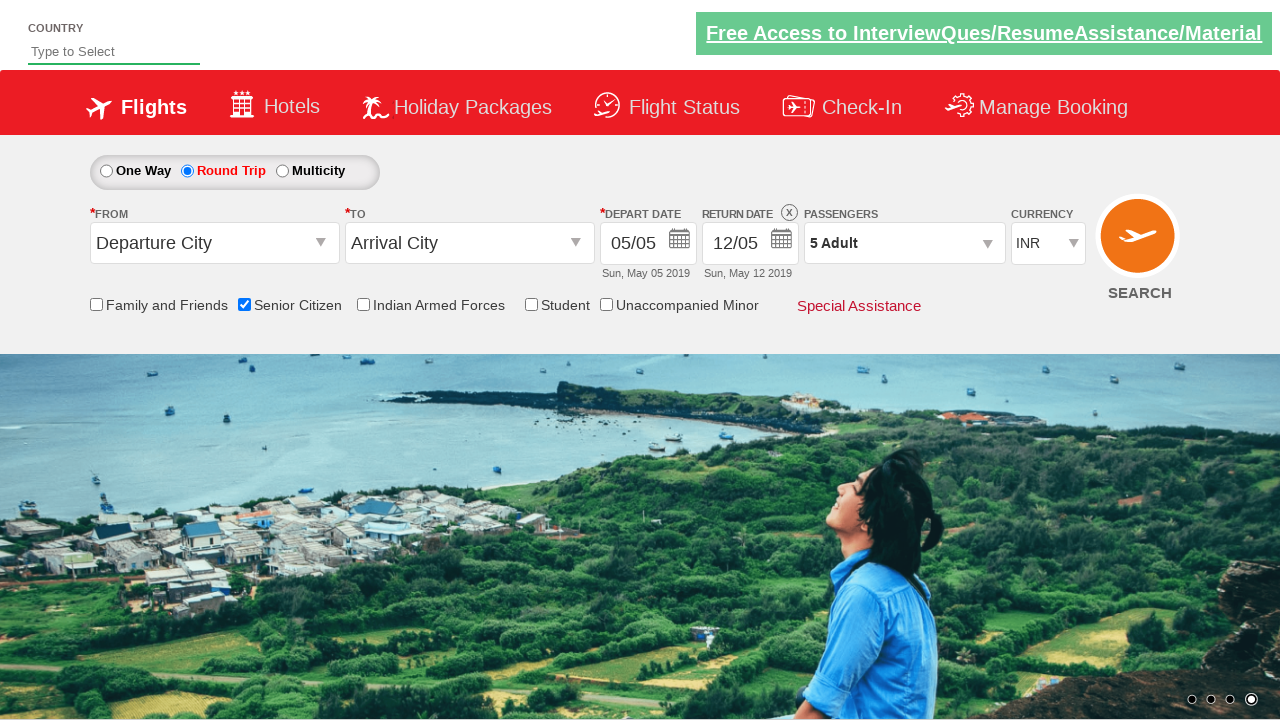